Navigates to Flipkart's camera lenses page and verifies that images are present on the webpage

Starting URL: https://www.flipkart.com/camera-accessories/camera-lenses/pr?sid=jek,6l2,e9y&q=camera+accessories&otracker=categorytree

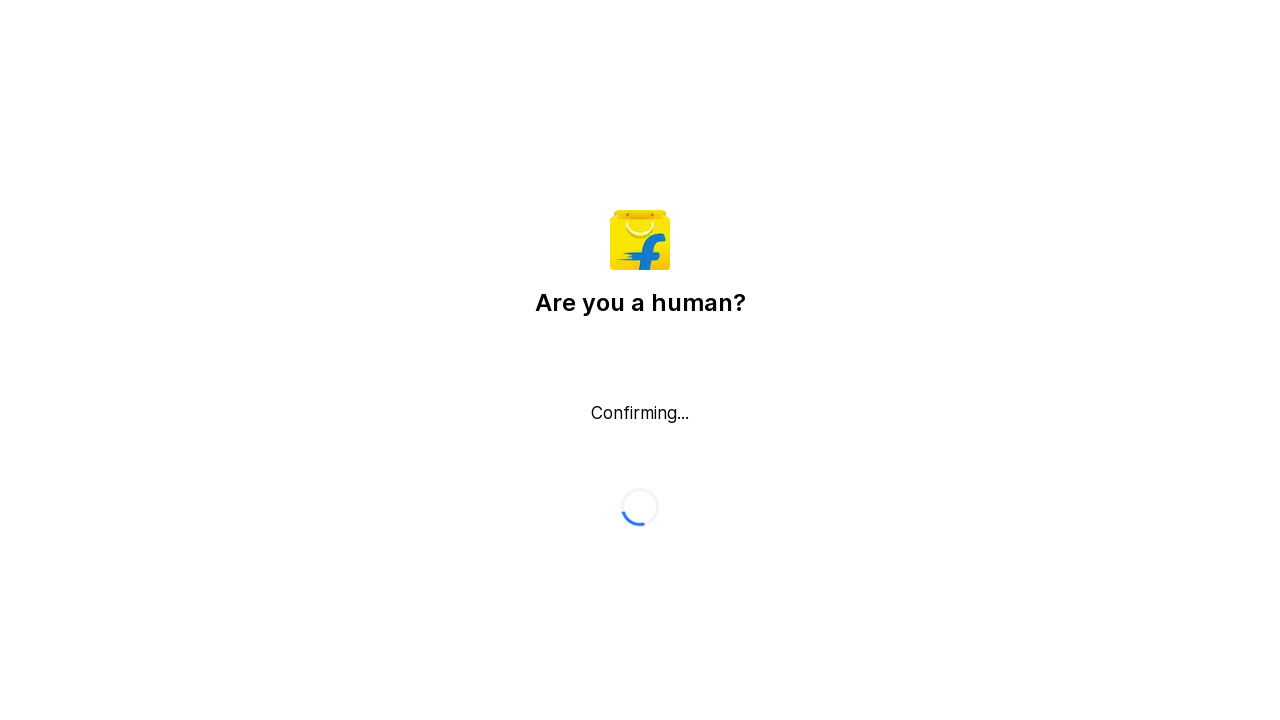

Navigated to Flipkart camera lenses page
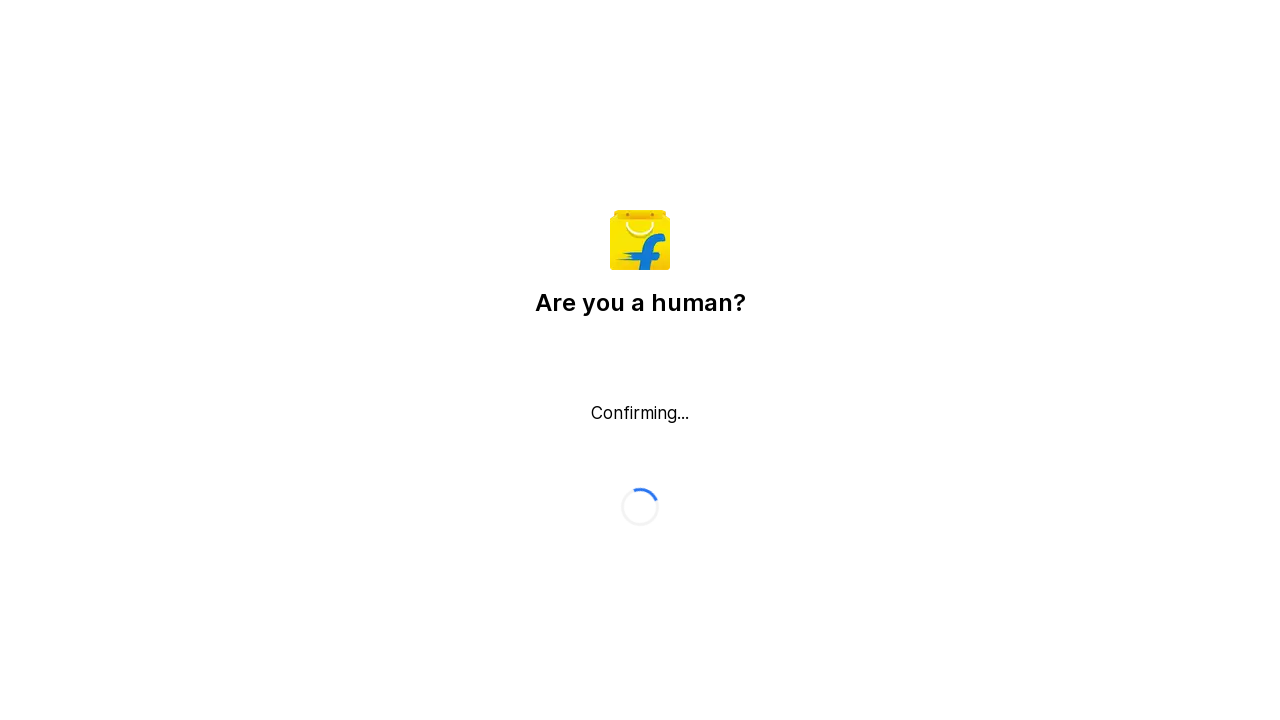

Images loaded on the page
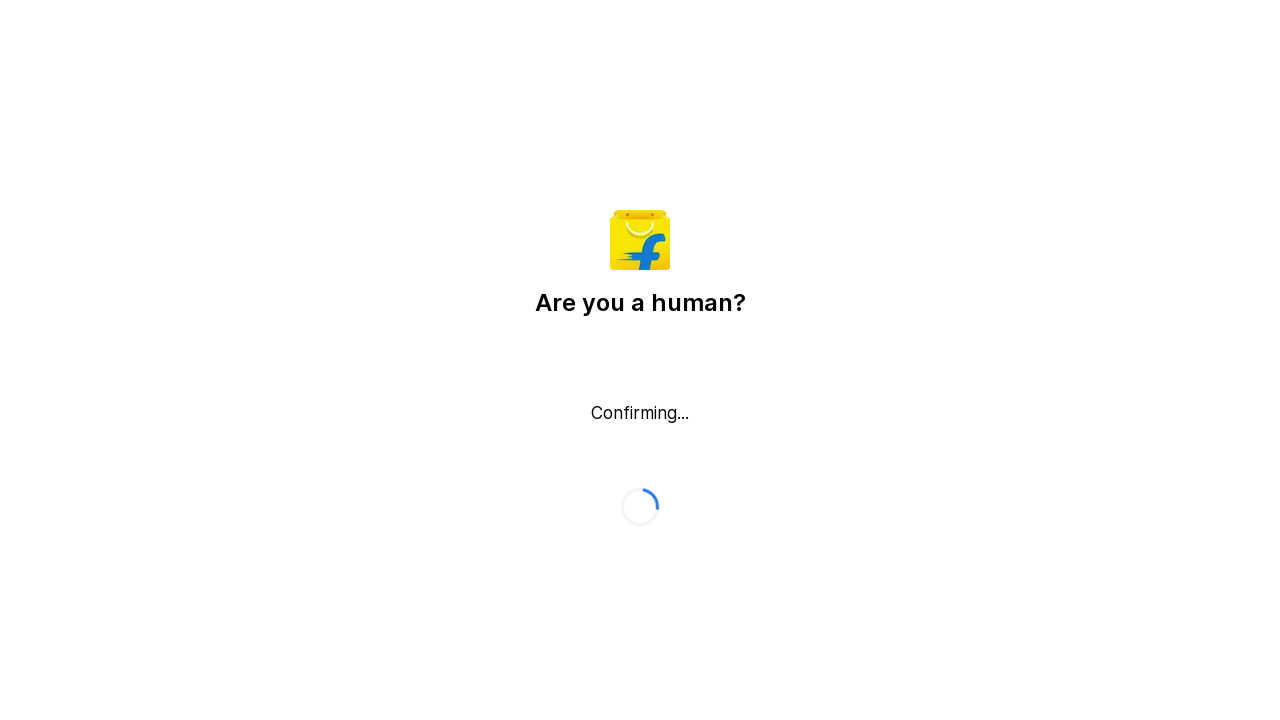

Located image elements on the page
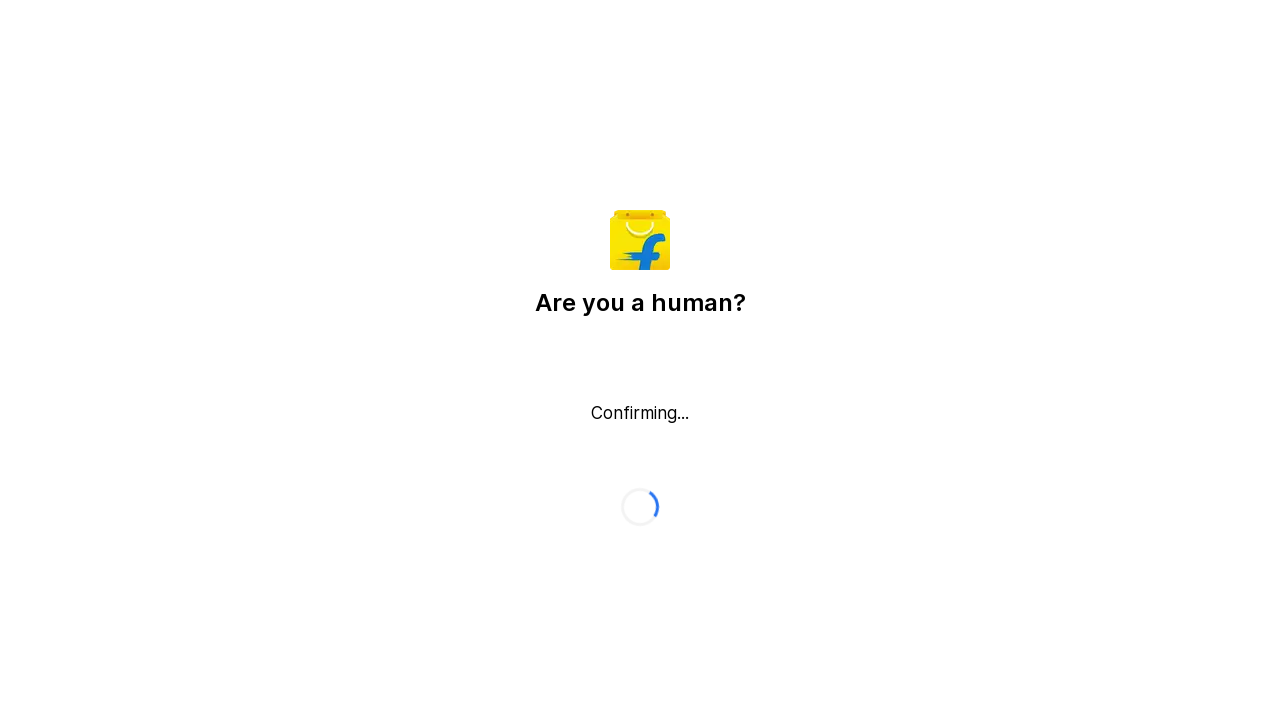

First image is visible - verified images are present
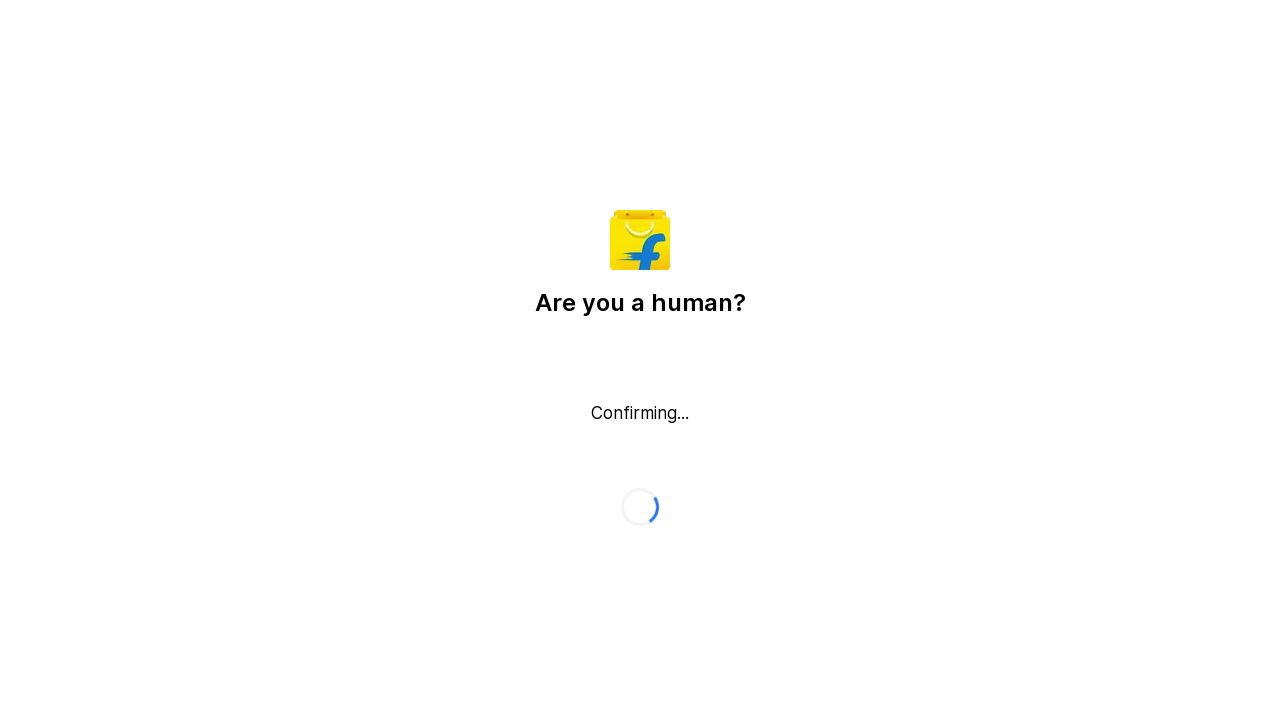

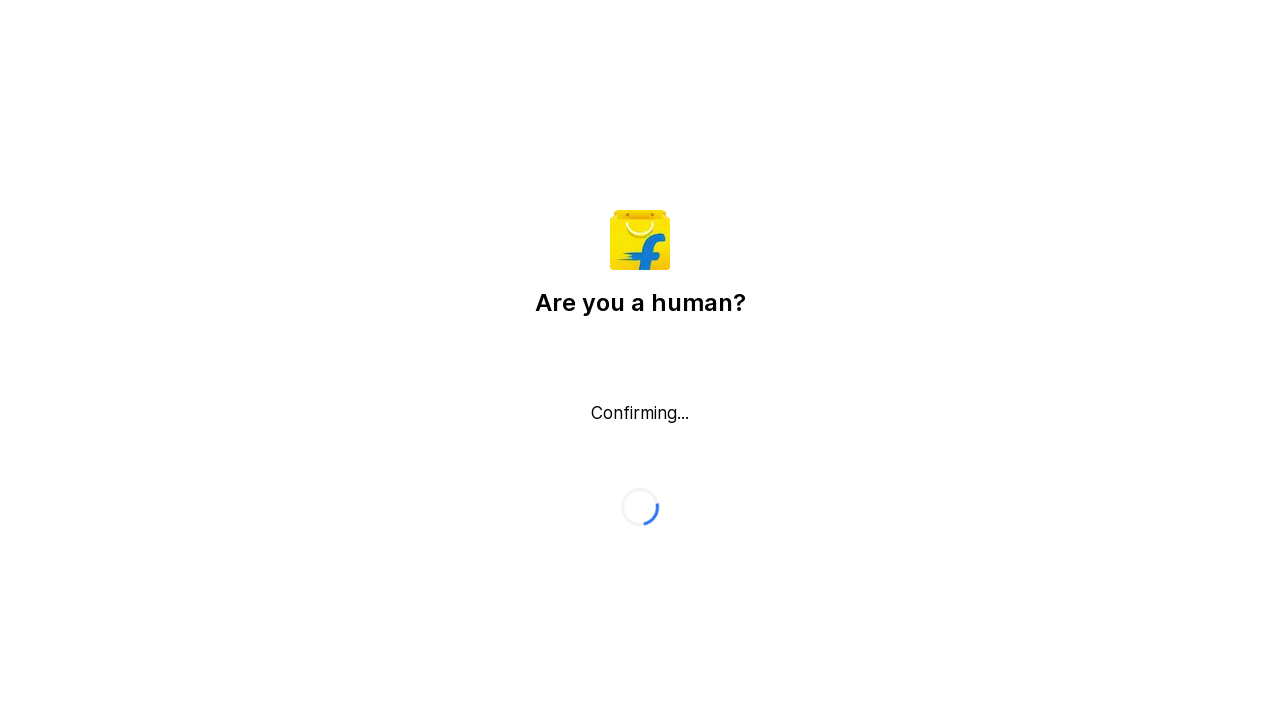